Tests enable and disable functionality by clicking disable button, then enable button and entering text

Starting URL: https://codenboxautomationlab.com/practice/

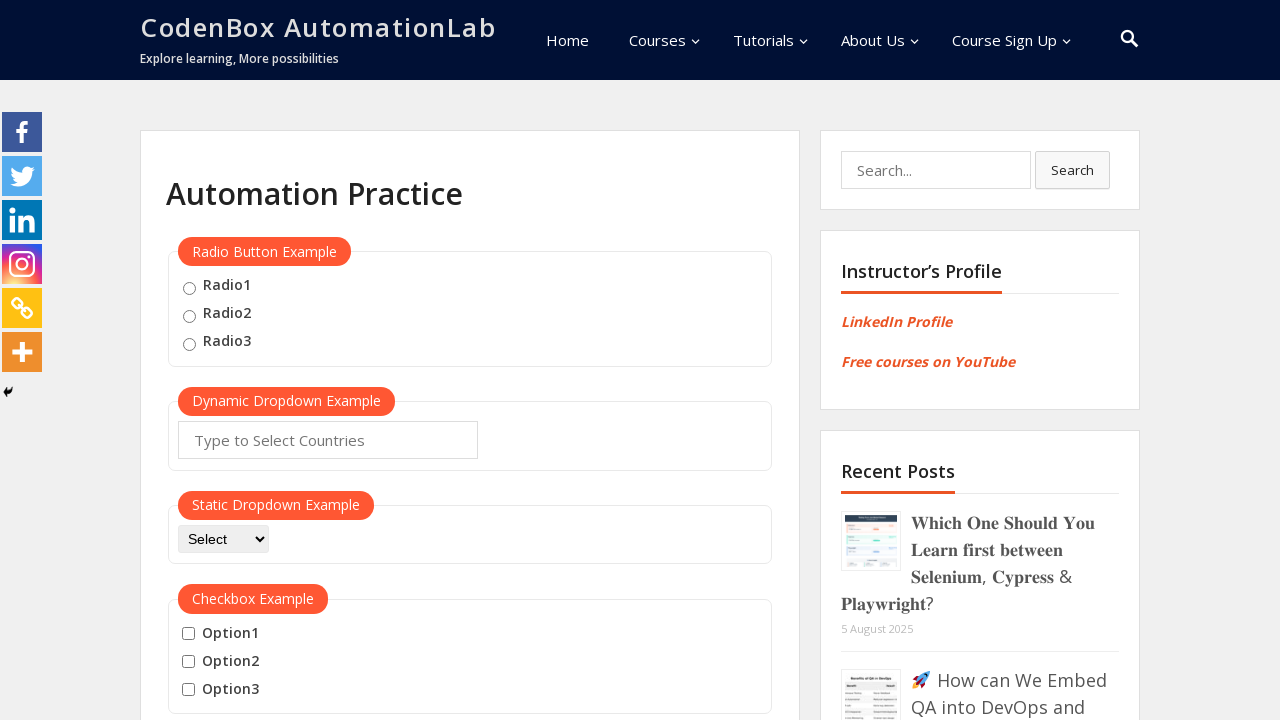

Clicked disable button at (217, 361) on #disabled-button
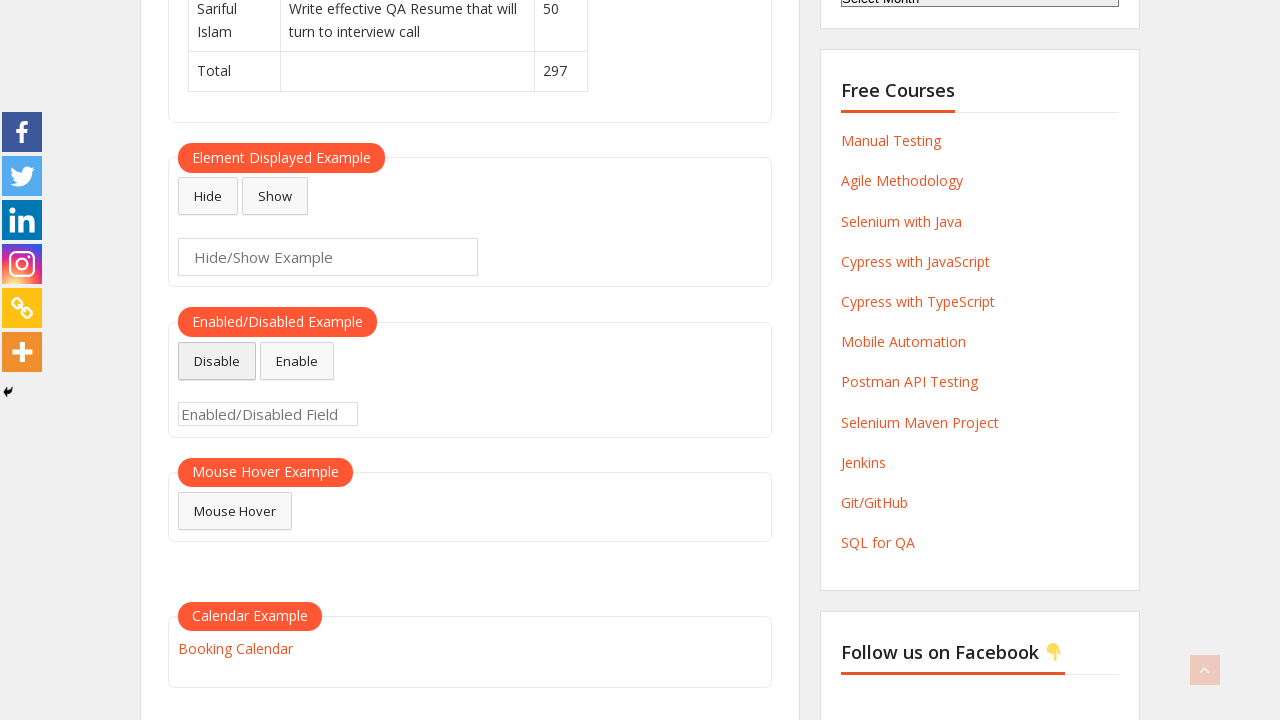

Waited 1 second for UI update
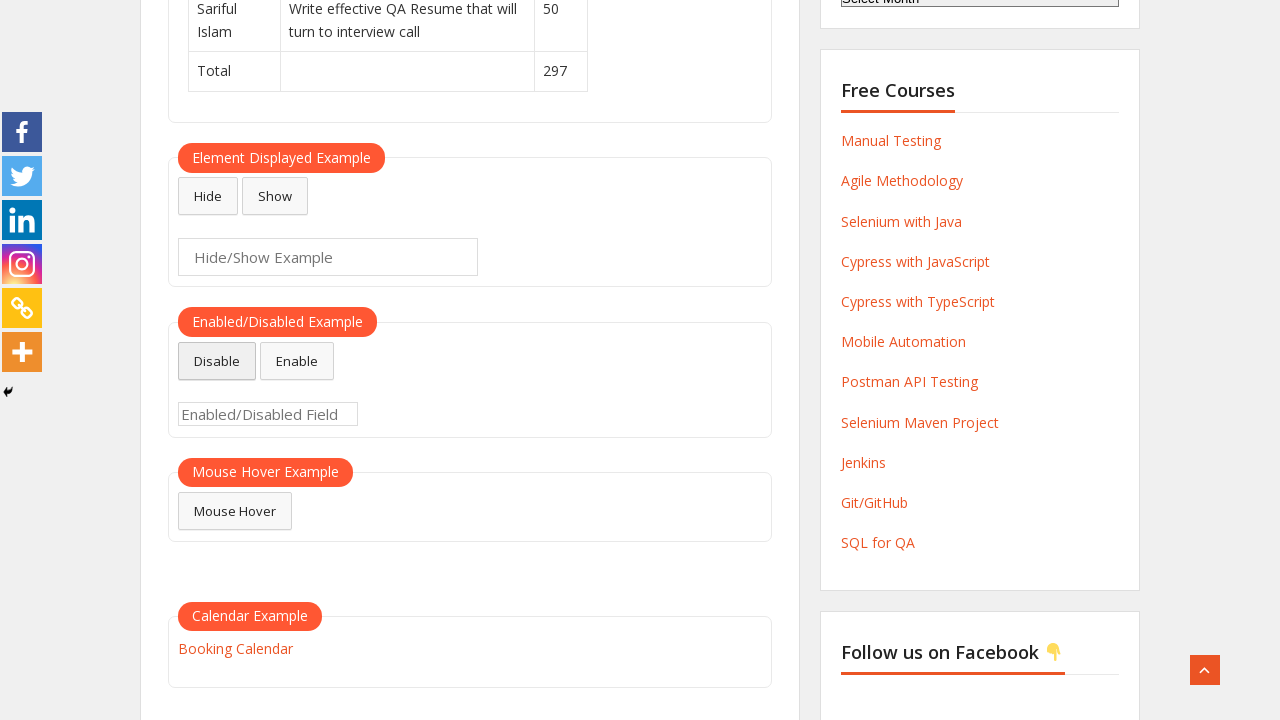

Clicked enable button at (297, 361) on #enabled-button
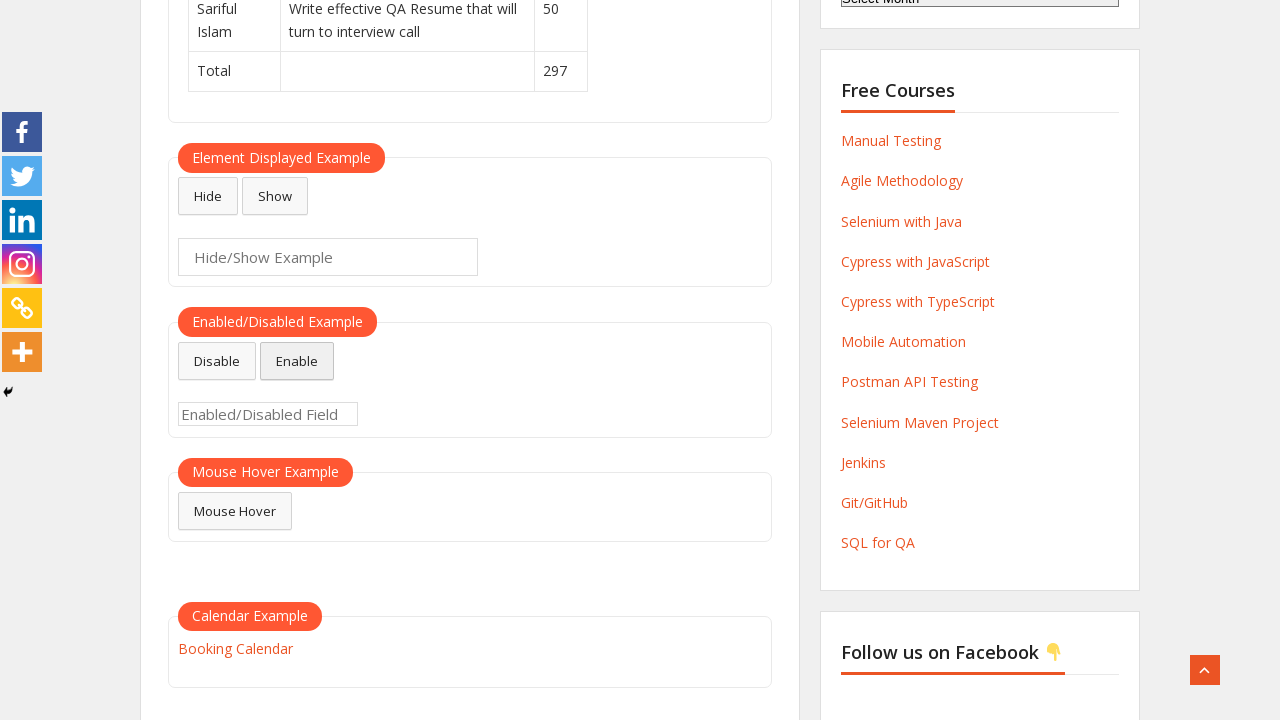

Entered text '123' in enabled input field on #enabled-example-input
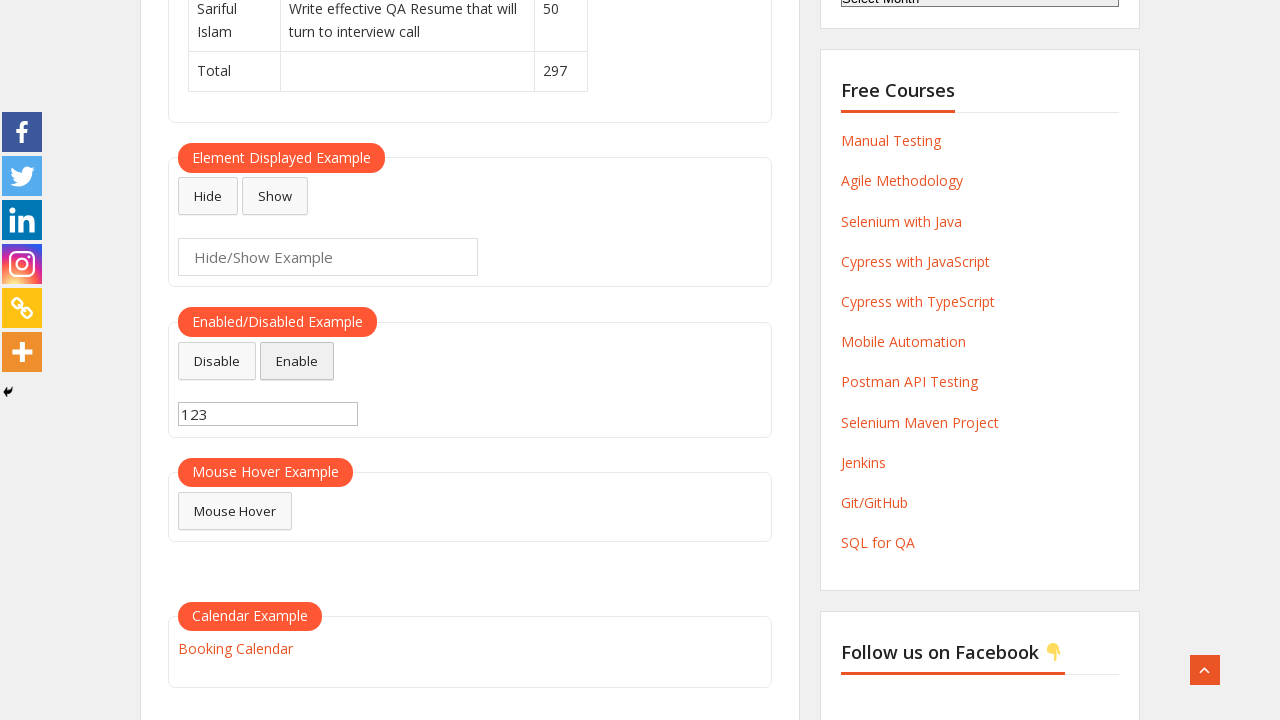

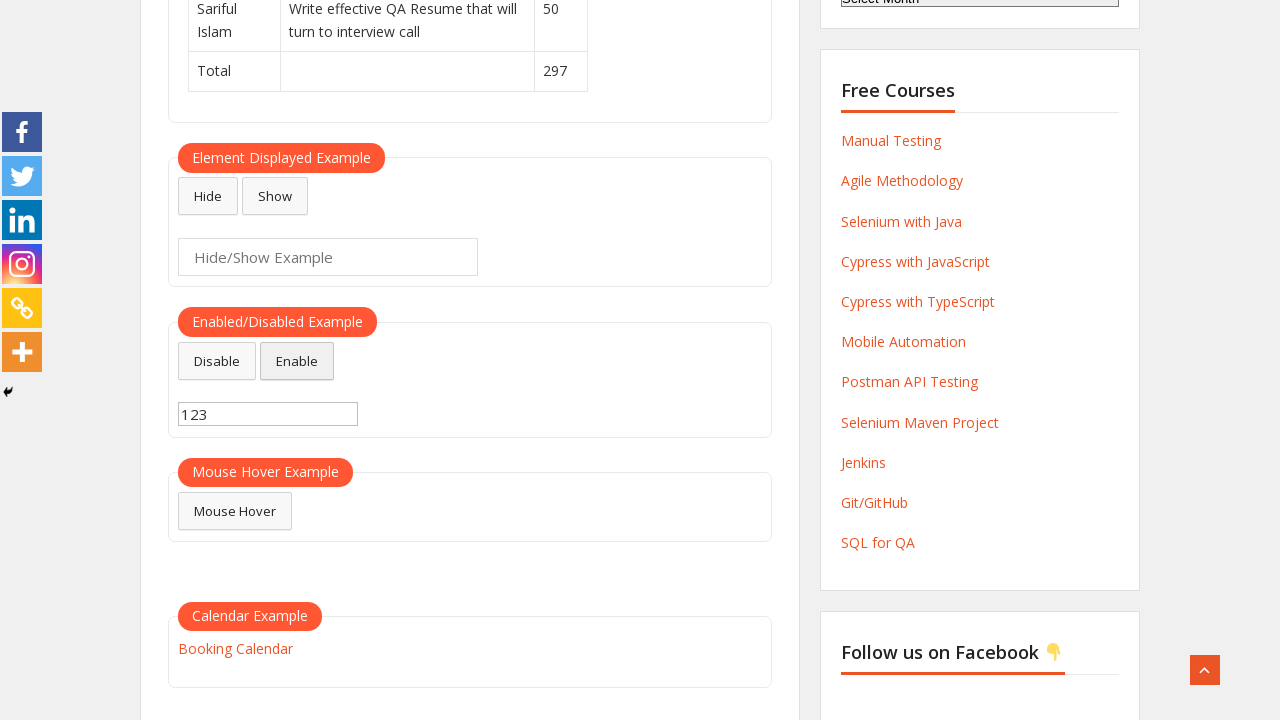